Navigates to the WCHT (Wakefield and District Housing) website homepage and verifies the page loads by checking the title.

Starting URL: https://www.wcht.org.uk/

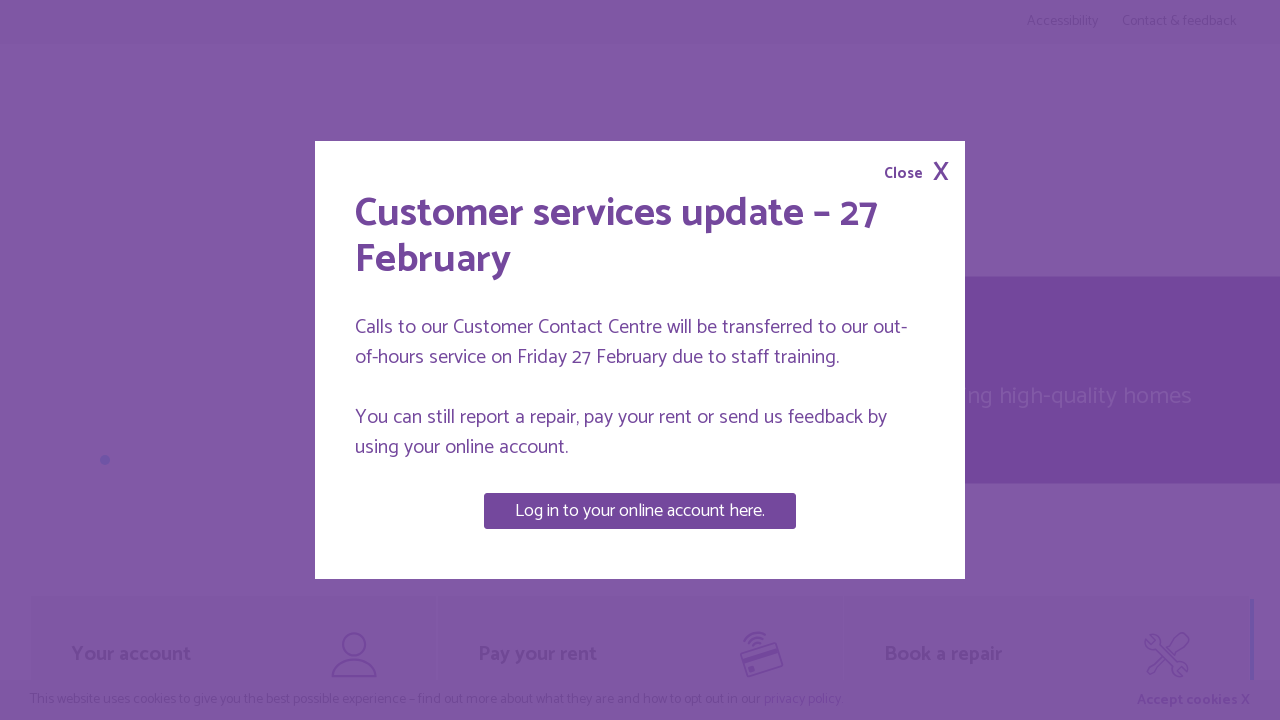

Set viewport size to 1920x1080
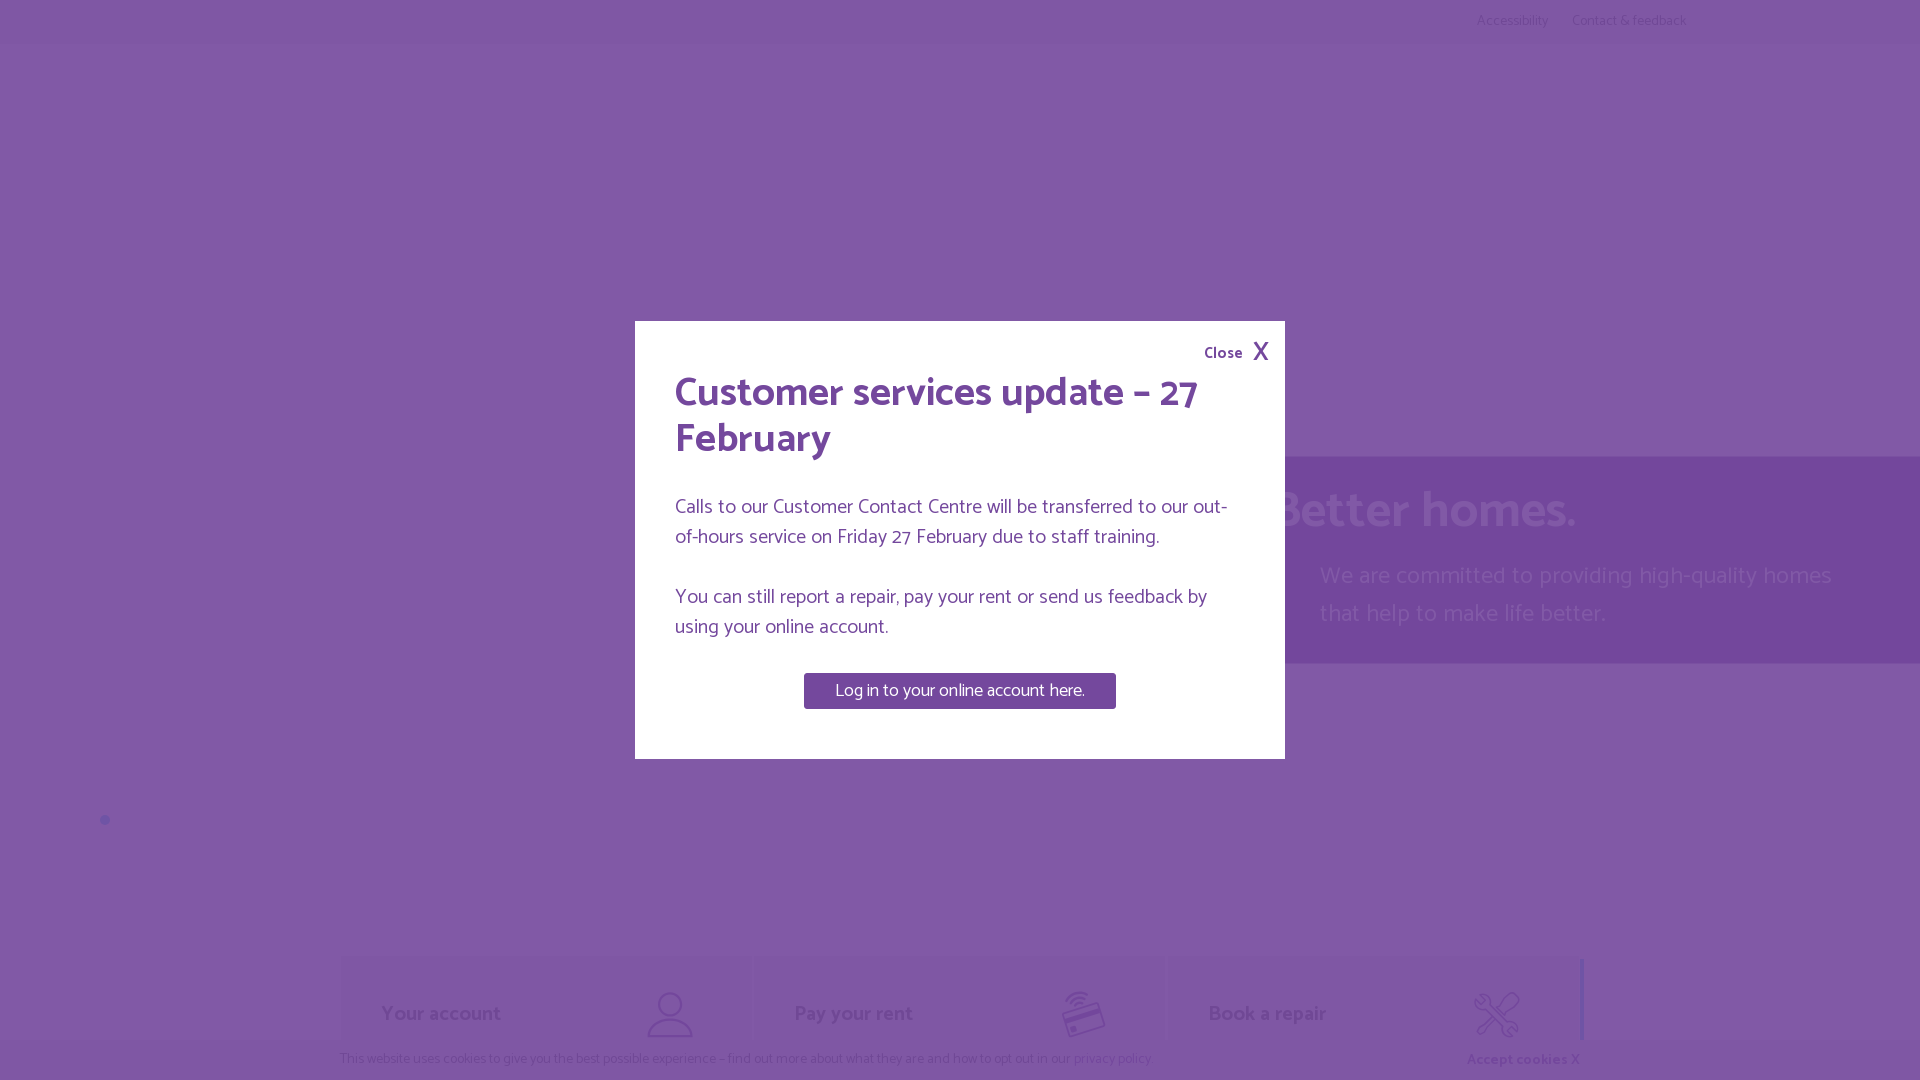

Retrieved page title: Watford Community Housing homepage | Watford Community Housing
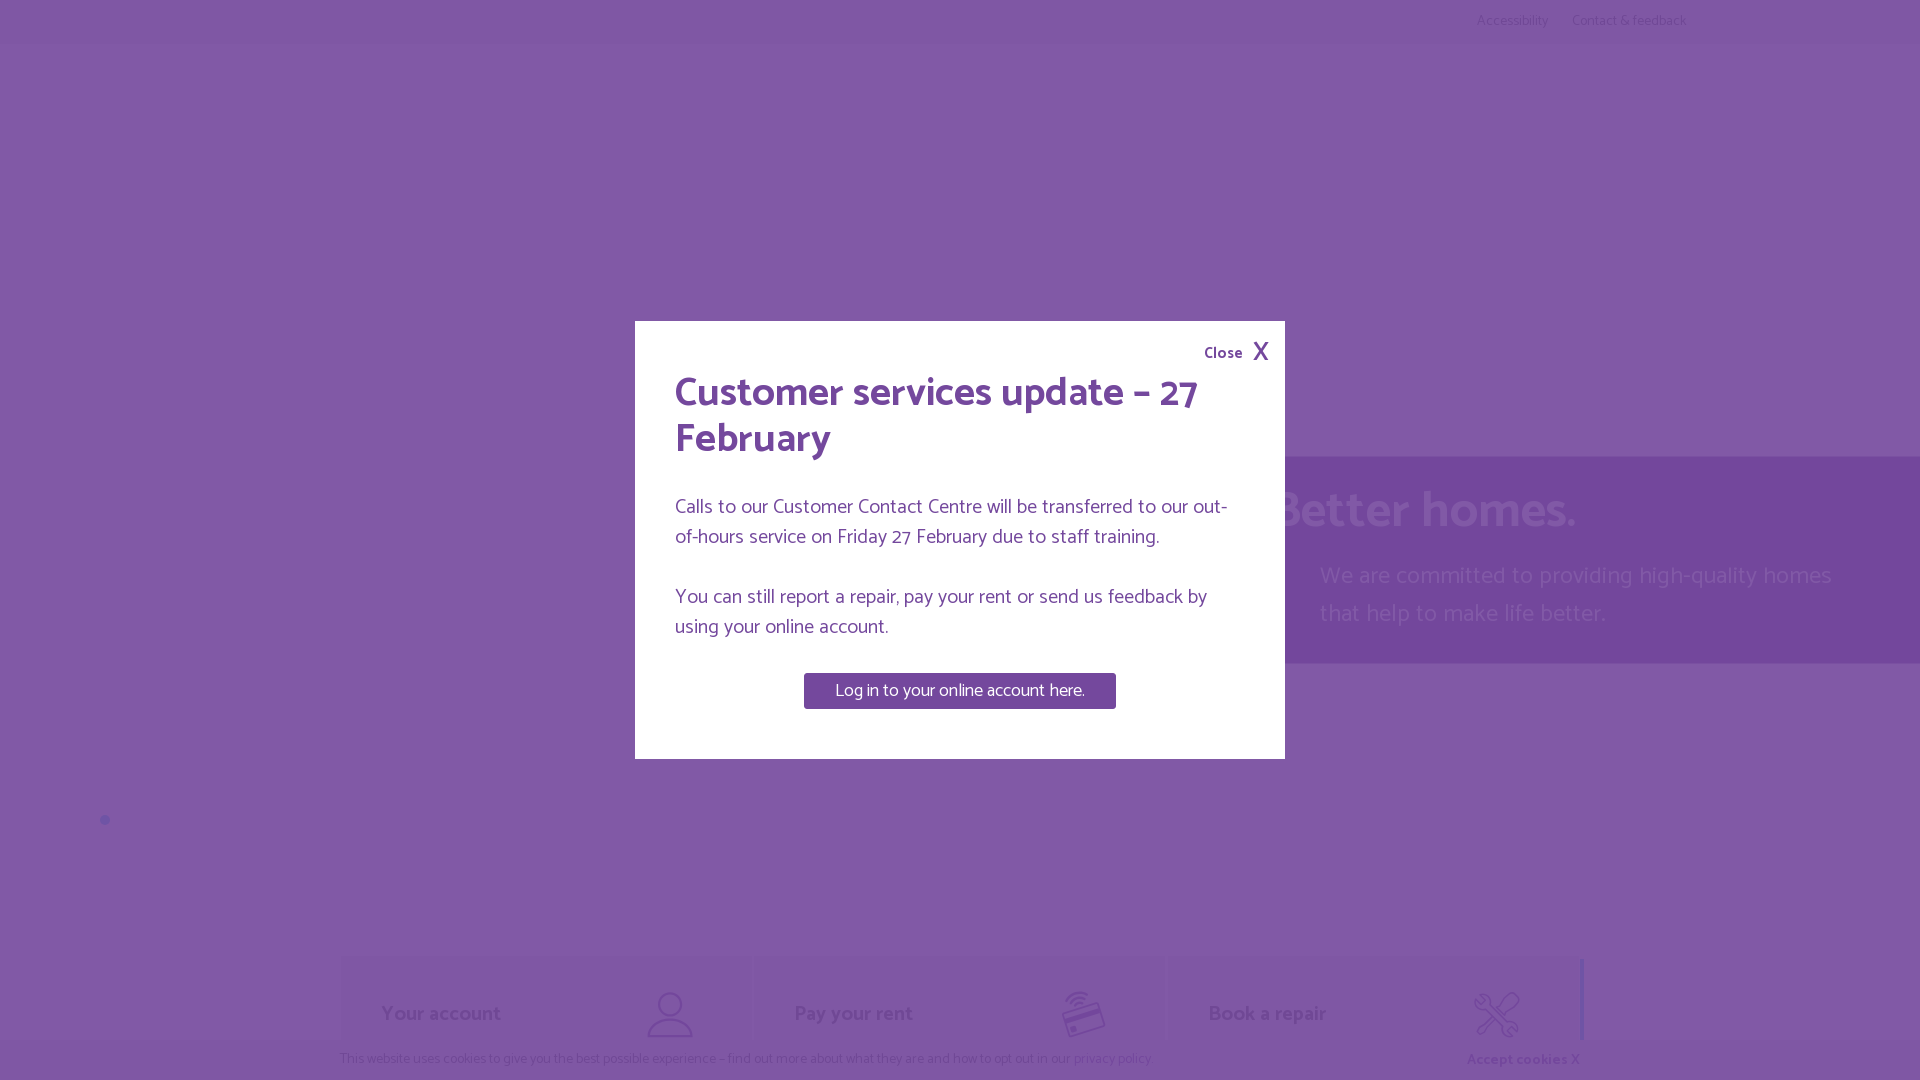

Page fully loaded (domcontentloaded state)
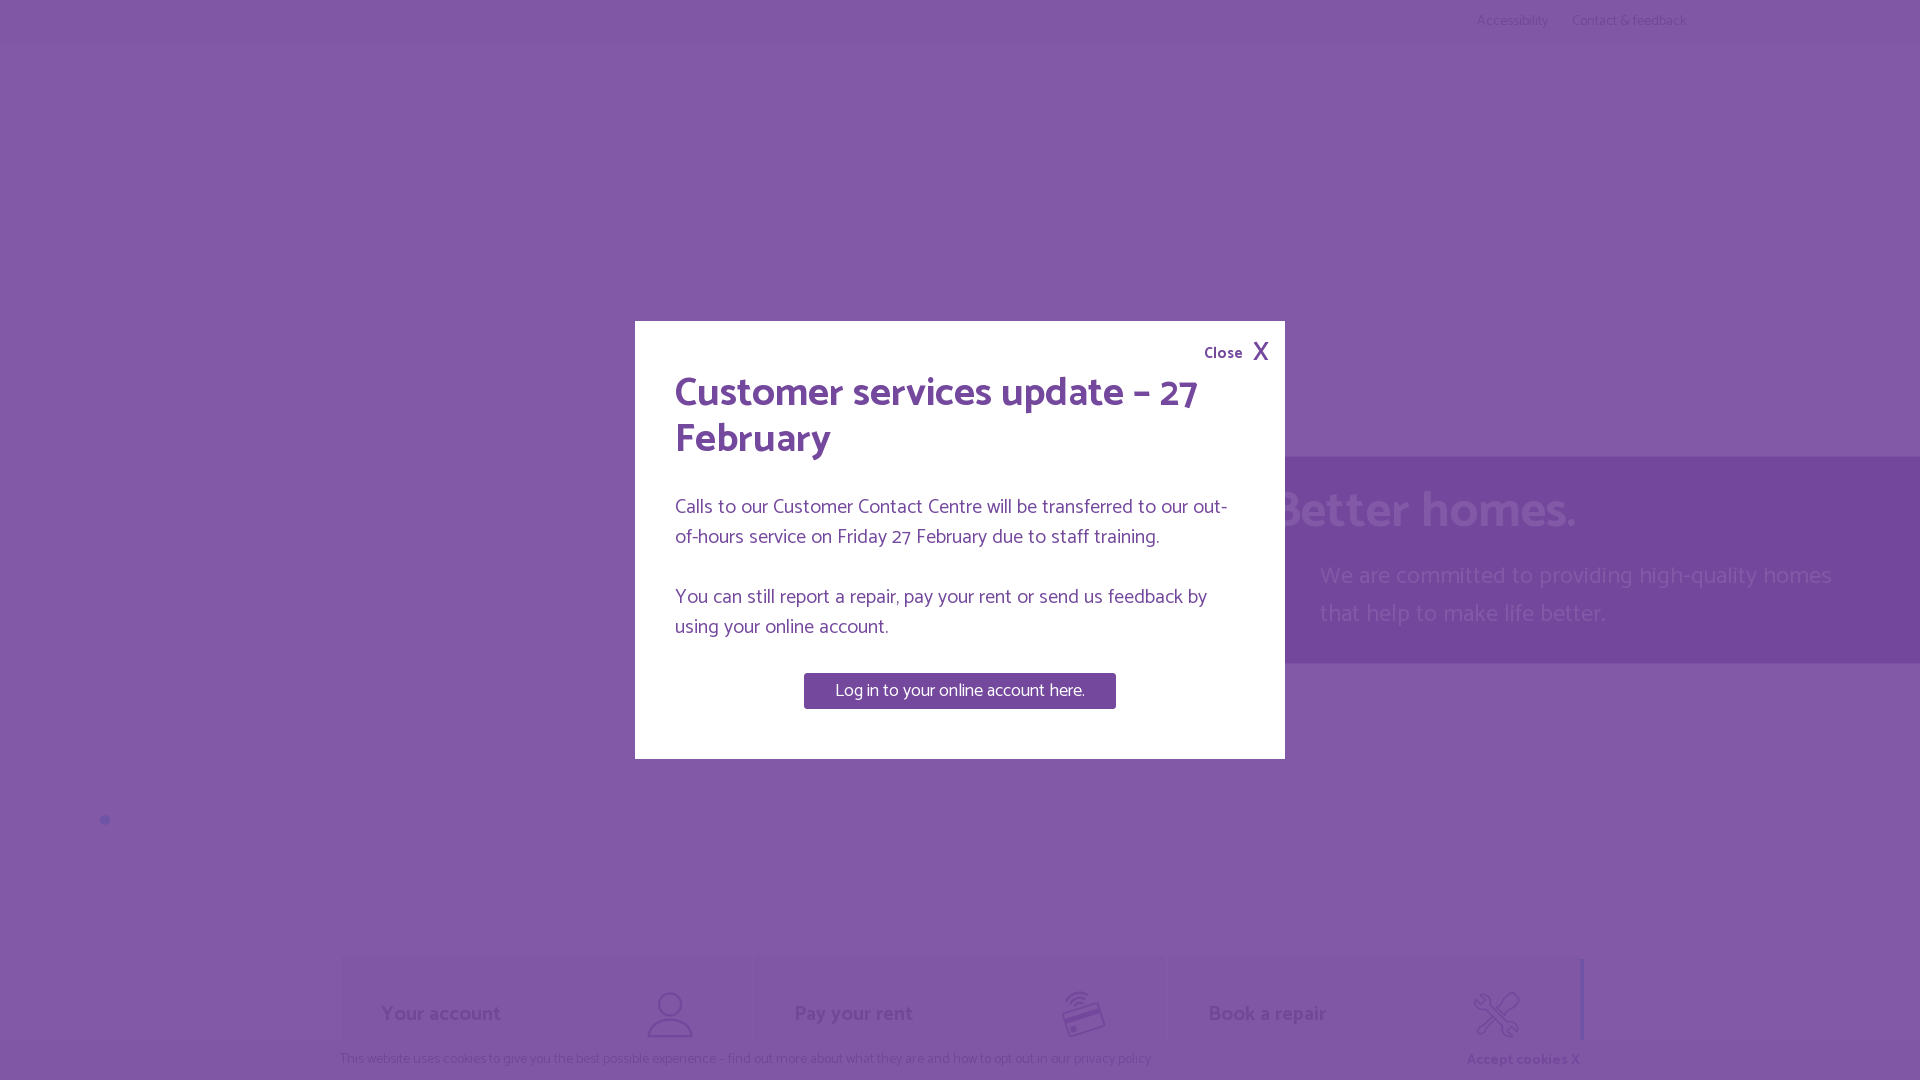

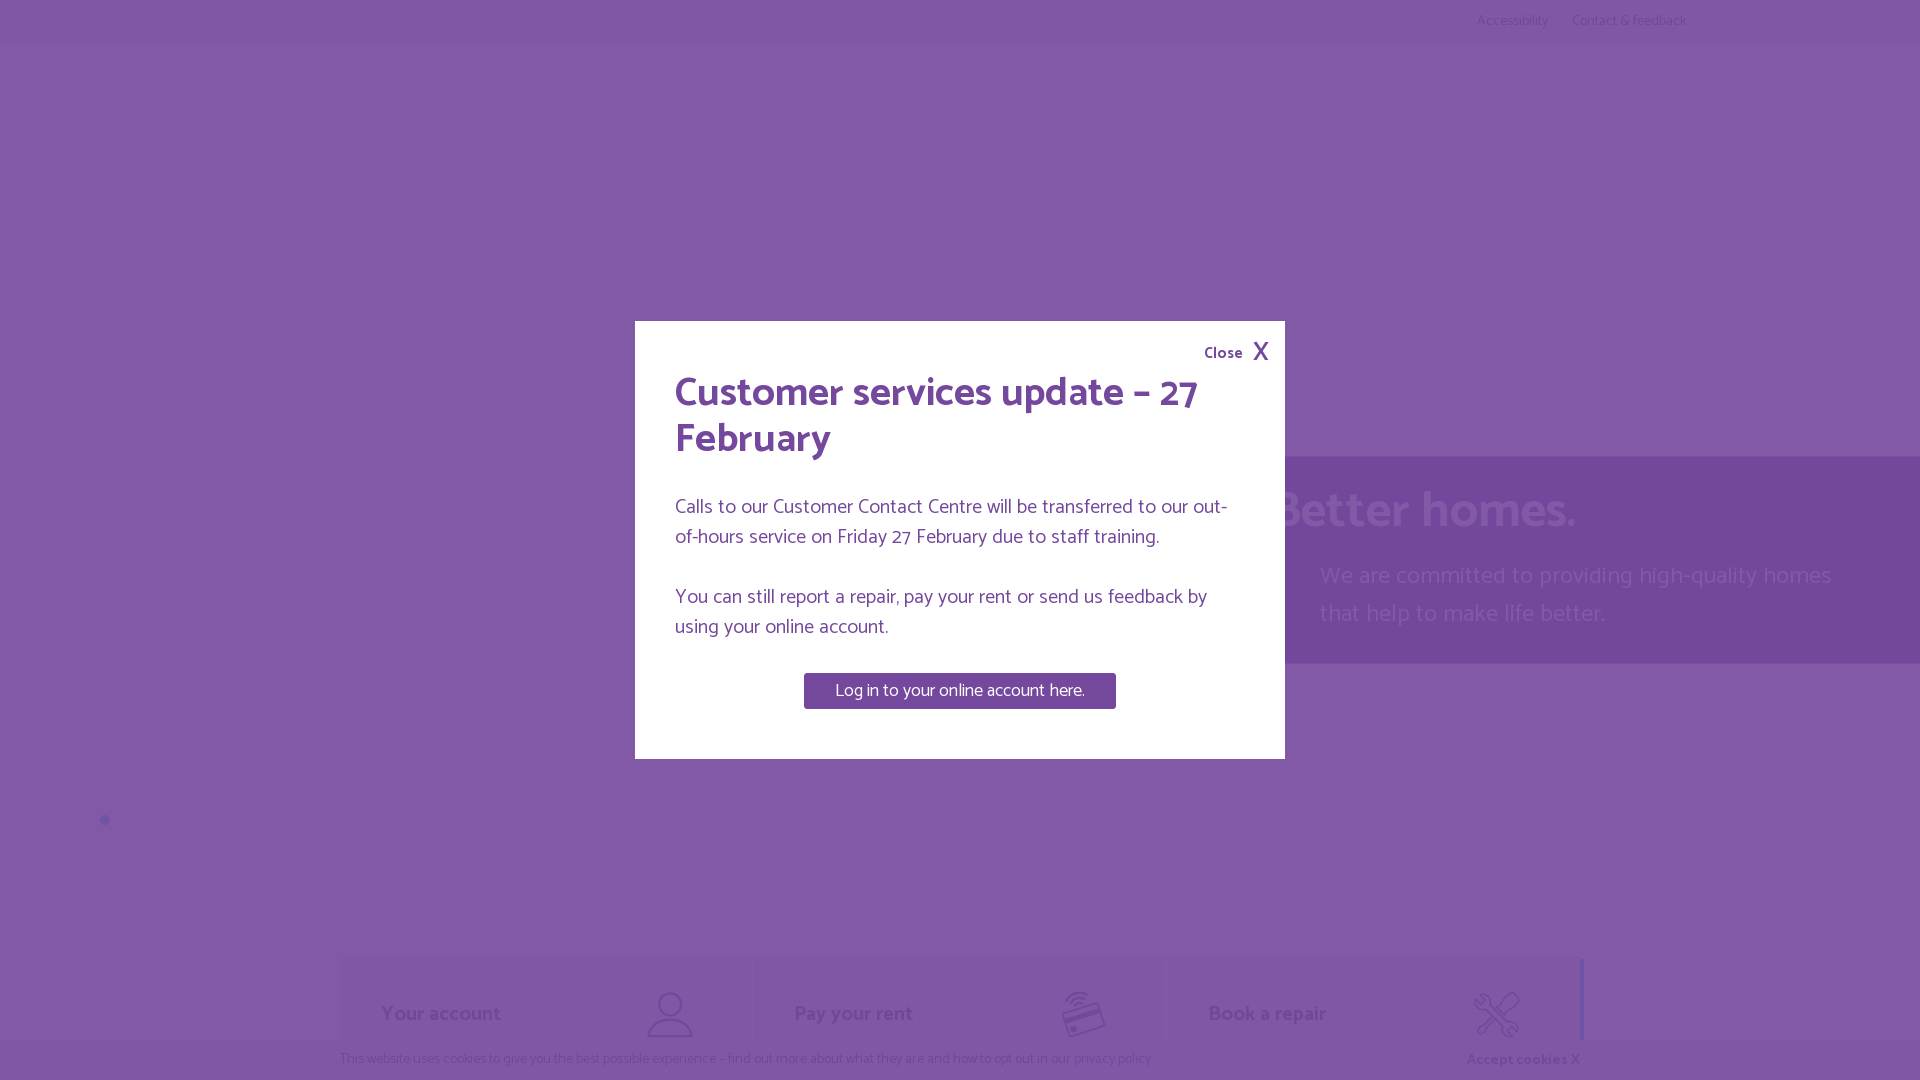